Tests selecting multiple non-consecutive items in a grid using Control+Click

Starting URL: https://jqueryui.com/resources/demos/selectable/display-grid.html

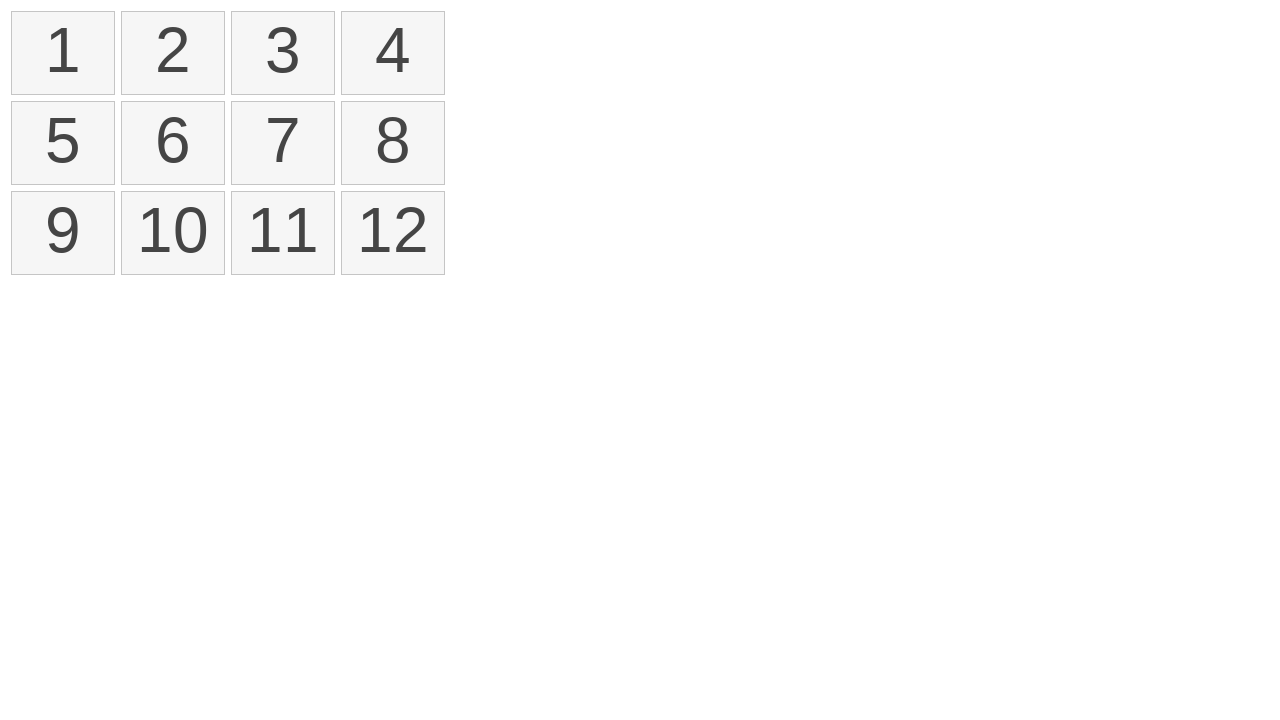

Waited for selectable grid to load
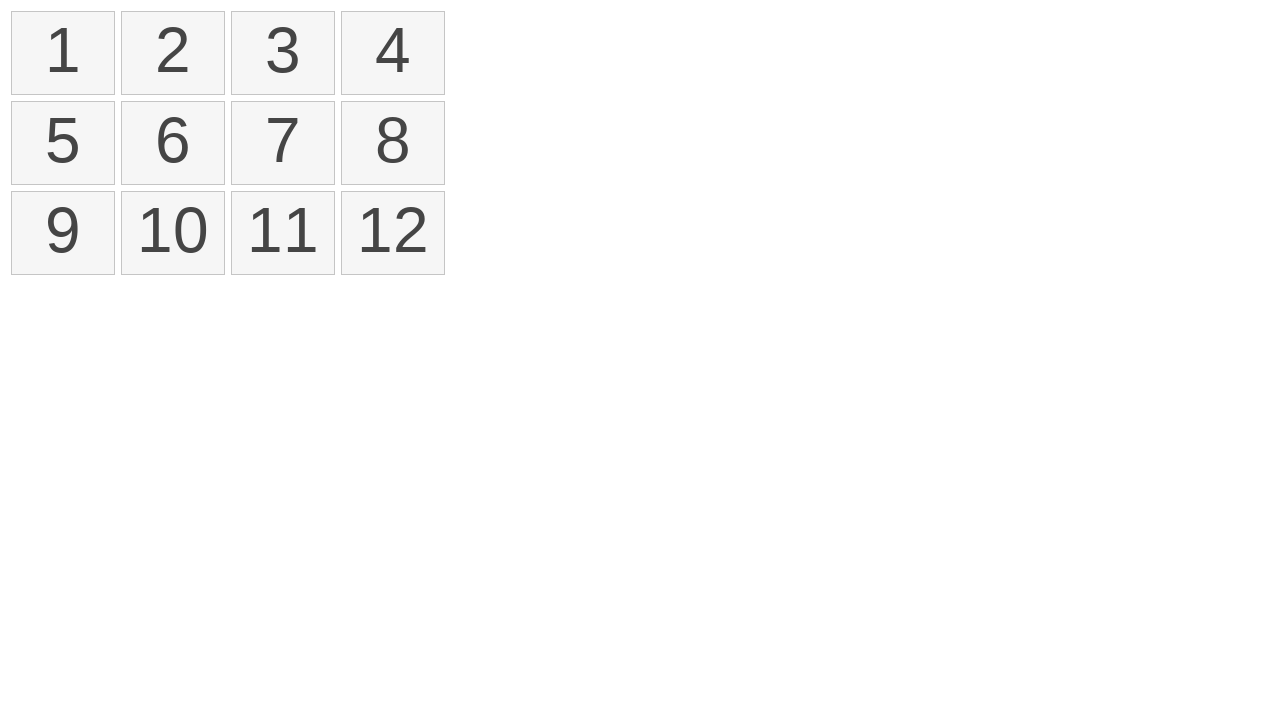

Pressed Control key down
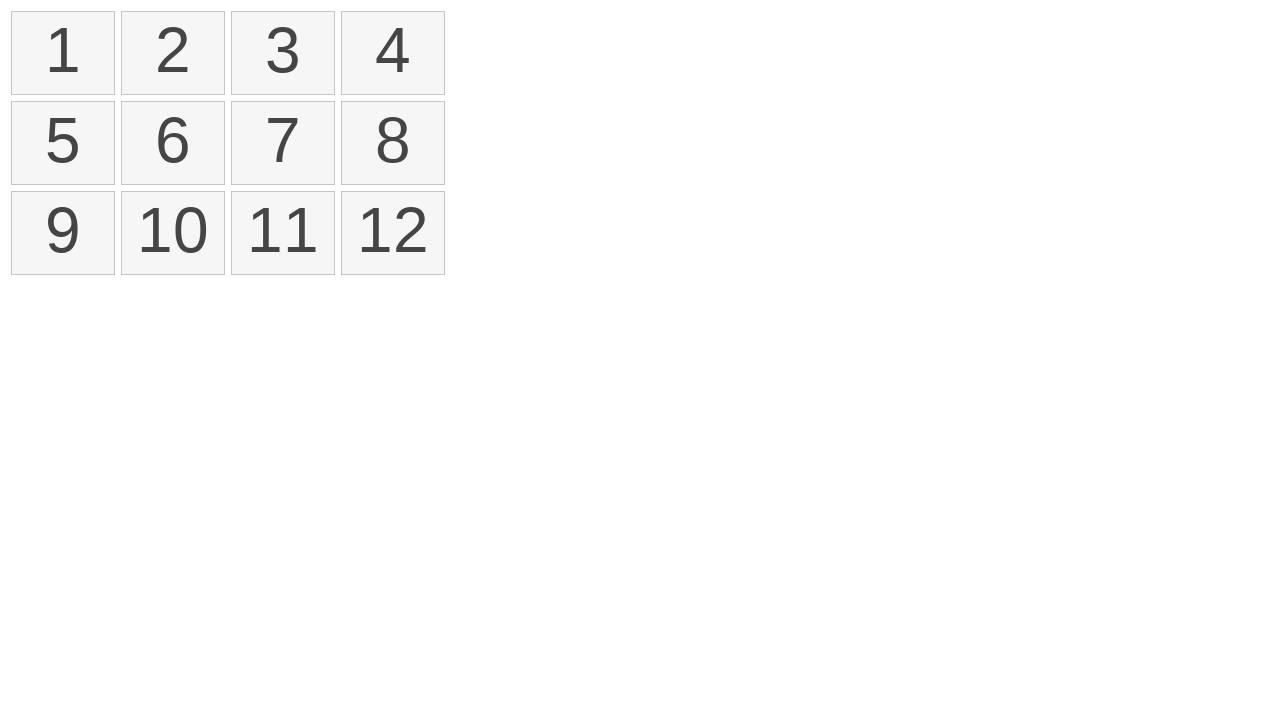

Clicked item 1 while holding Control at (63, 53) on xpath=//ol[@id='selectable']/li >> nth=0
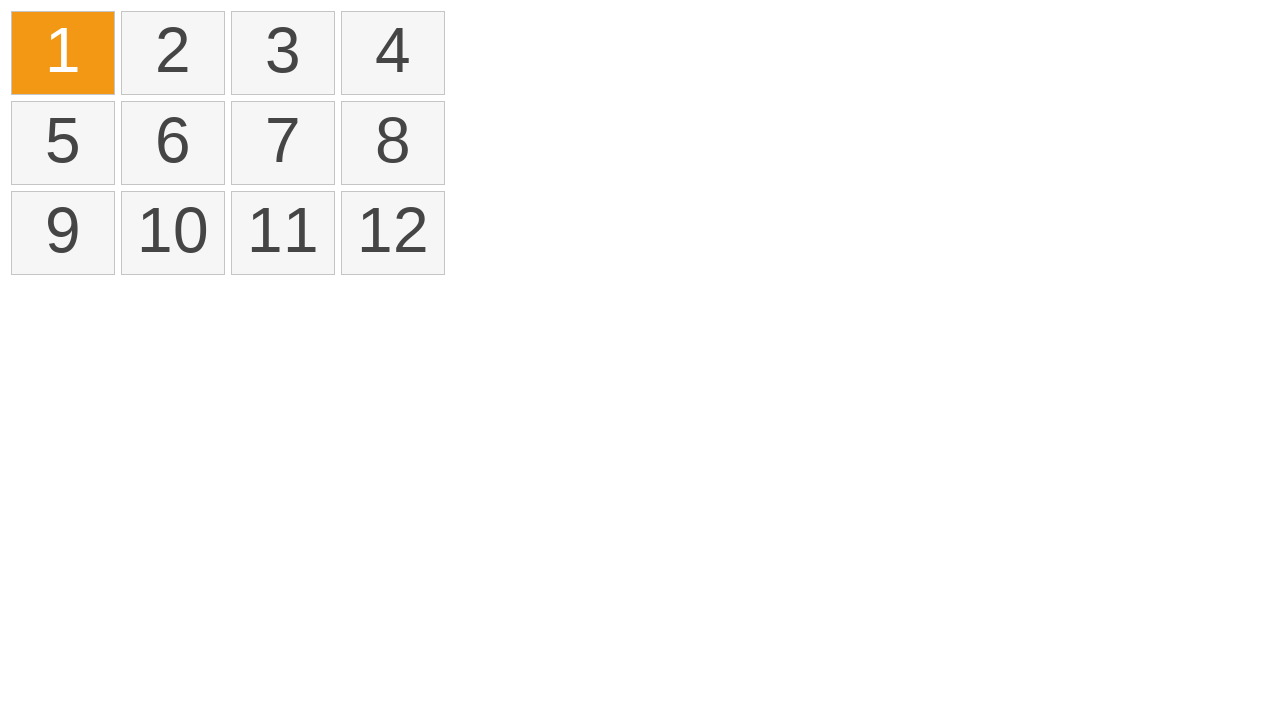

Clicked item 3 while holding Control at (283, 53) on xpath=//ol[@id='selectable']/li >> nth=2
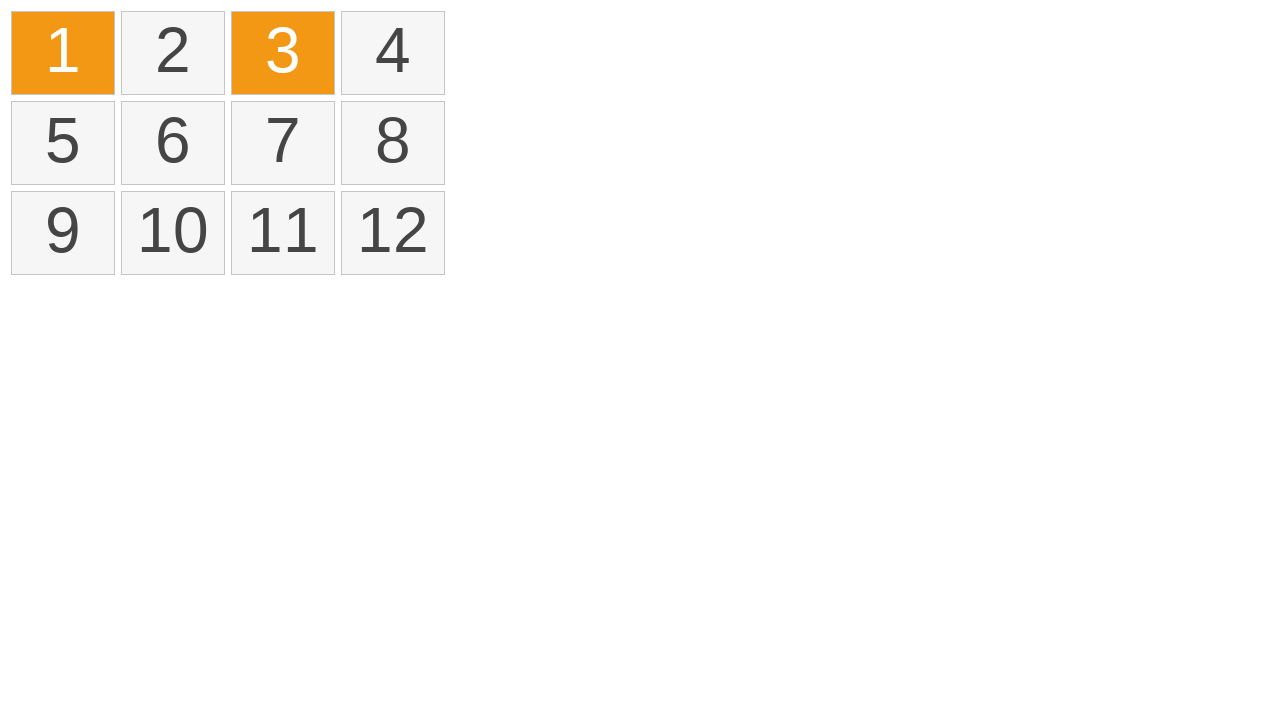

Clicked item 6 while holding Control at (173, 143) on xpath=//ol[@id='selectable']/li >> nth=5
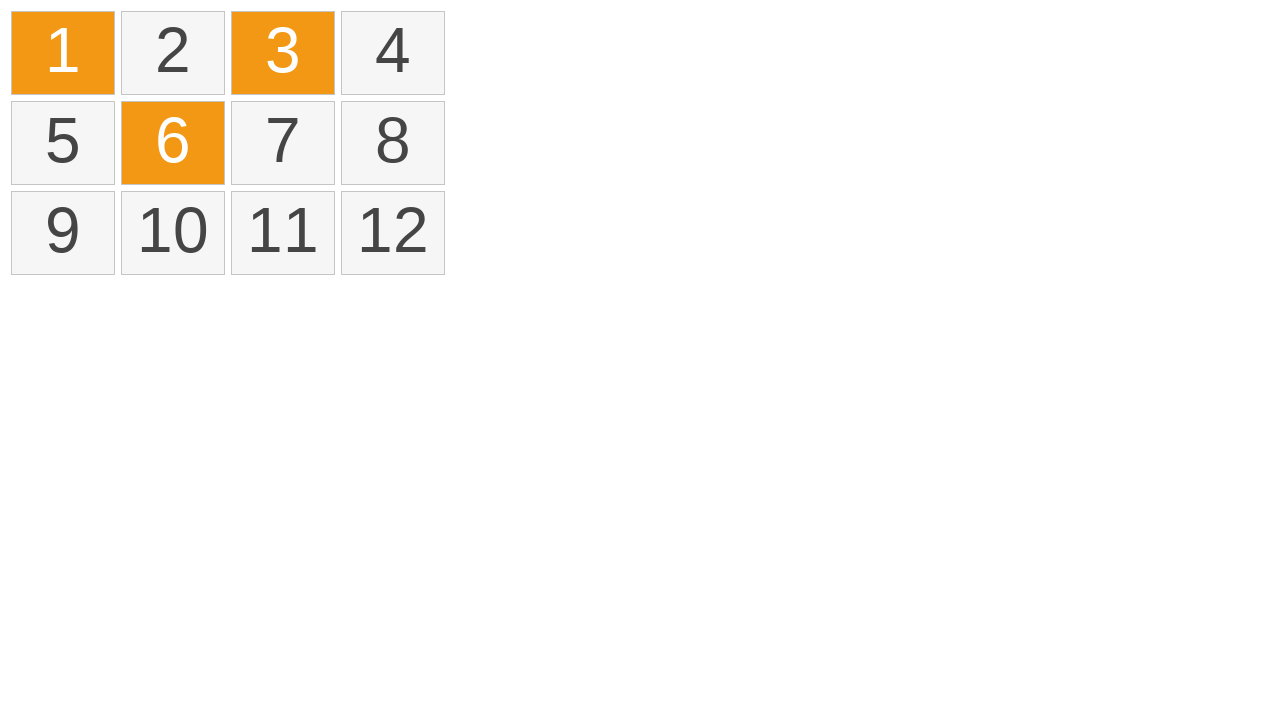

Clicked item 11 while holding Control at (283, 233) on xpath=//ol[@id='selectable']/li >> nth=10
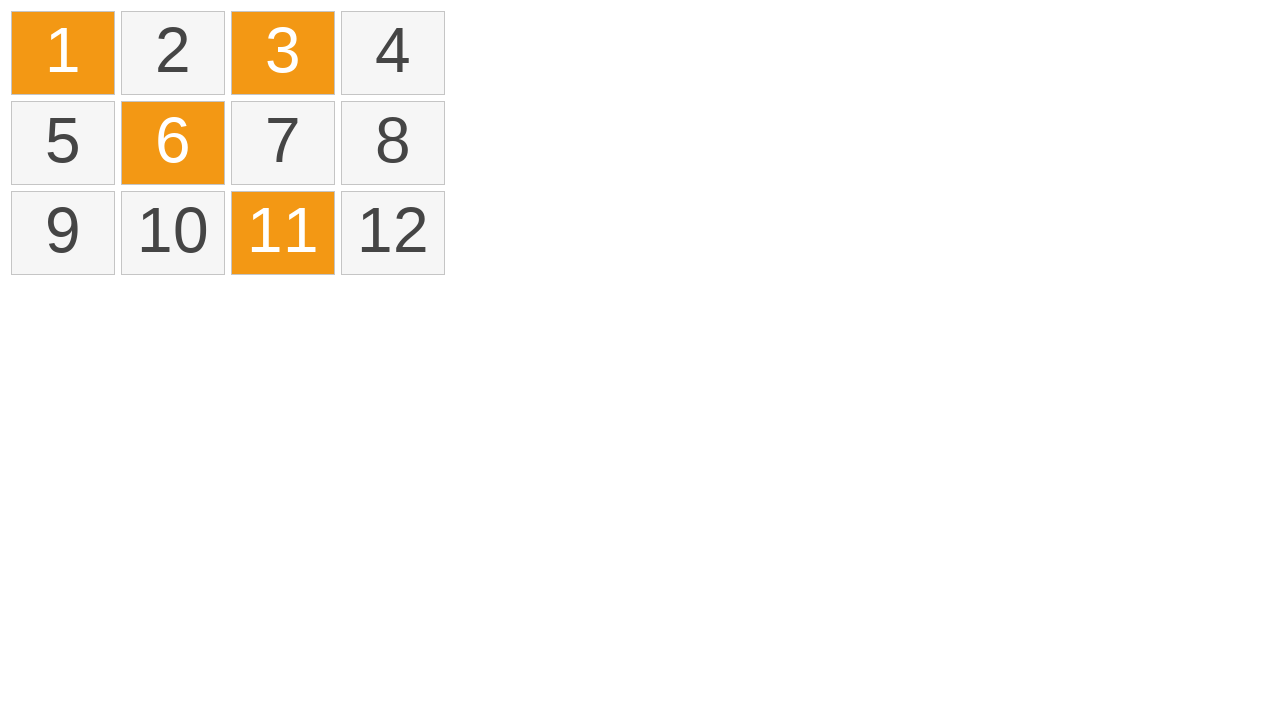

Released Control key
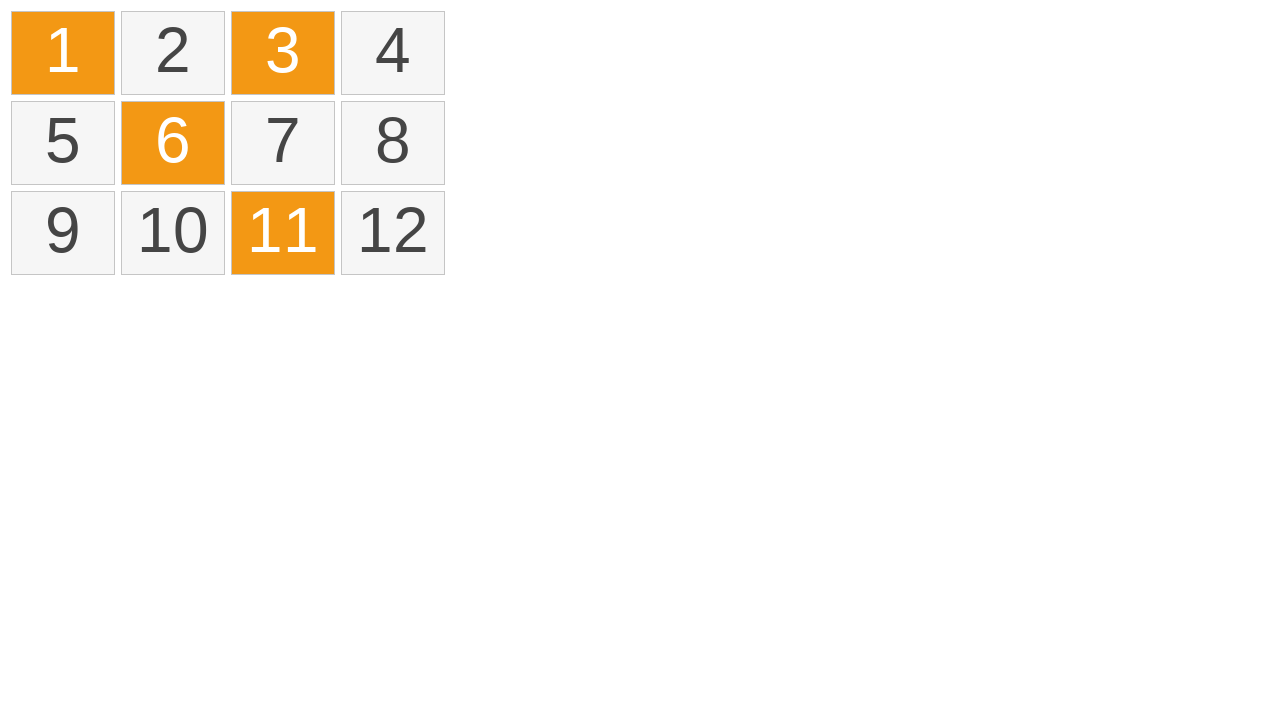

Verified that selected items are present in grid
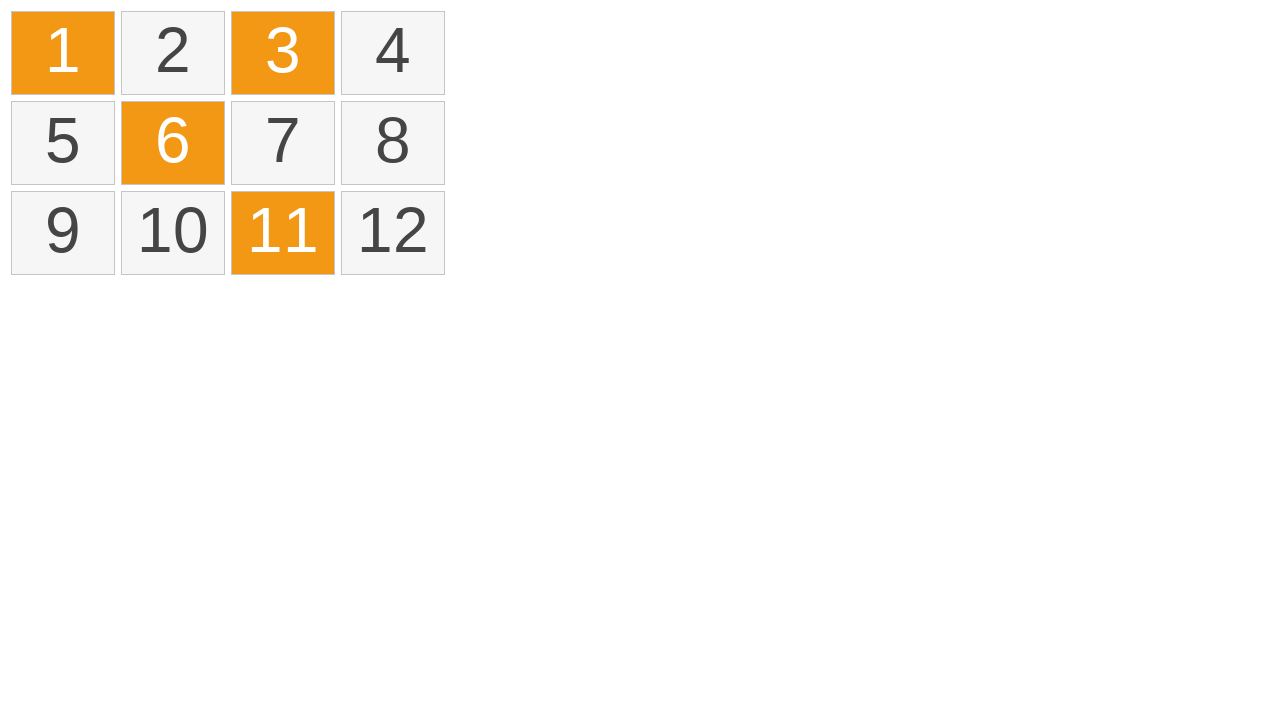

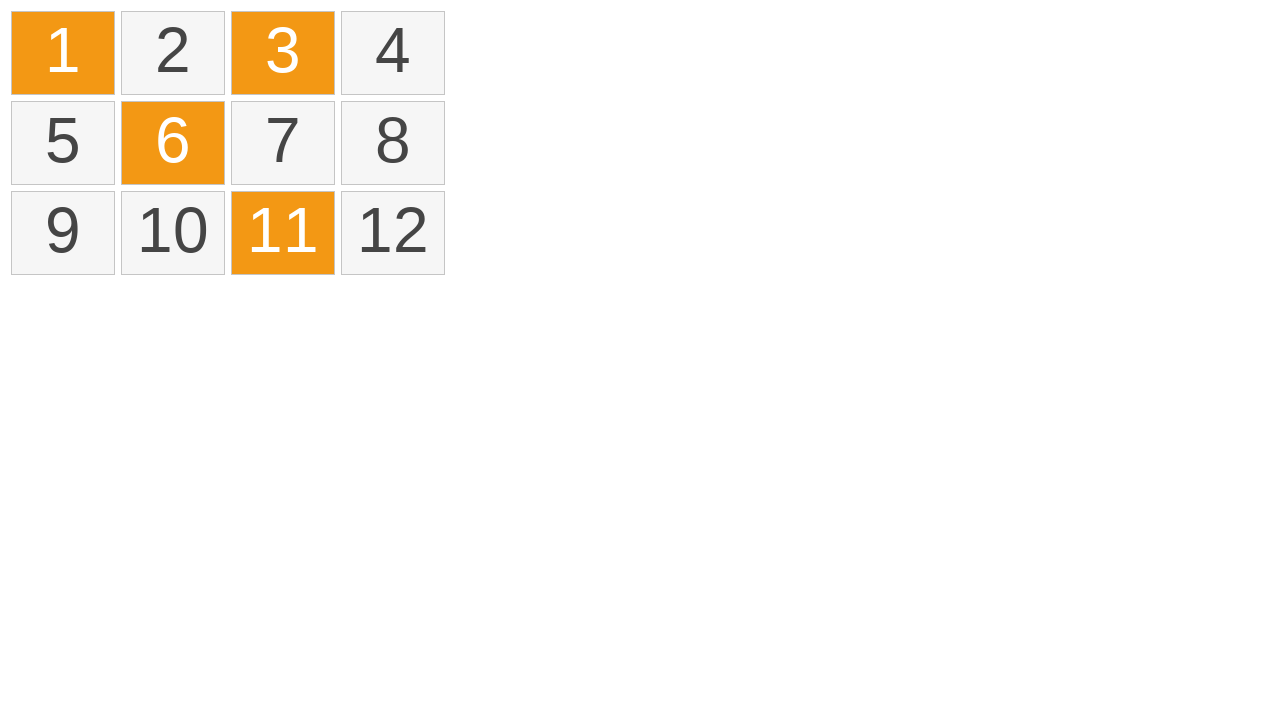